Fills out a simple form with personal information (first name, last name, city, country) and submits it

Starting URL: http://suninjuly.github.io/simple_form_find_task.html

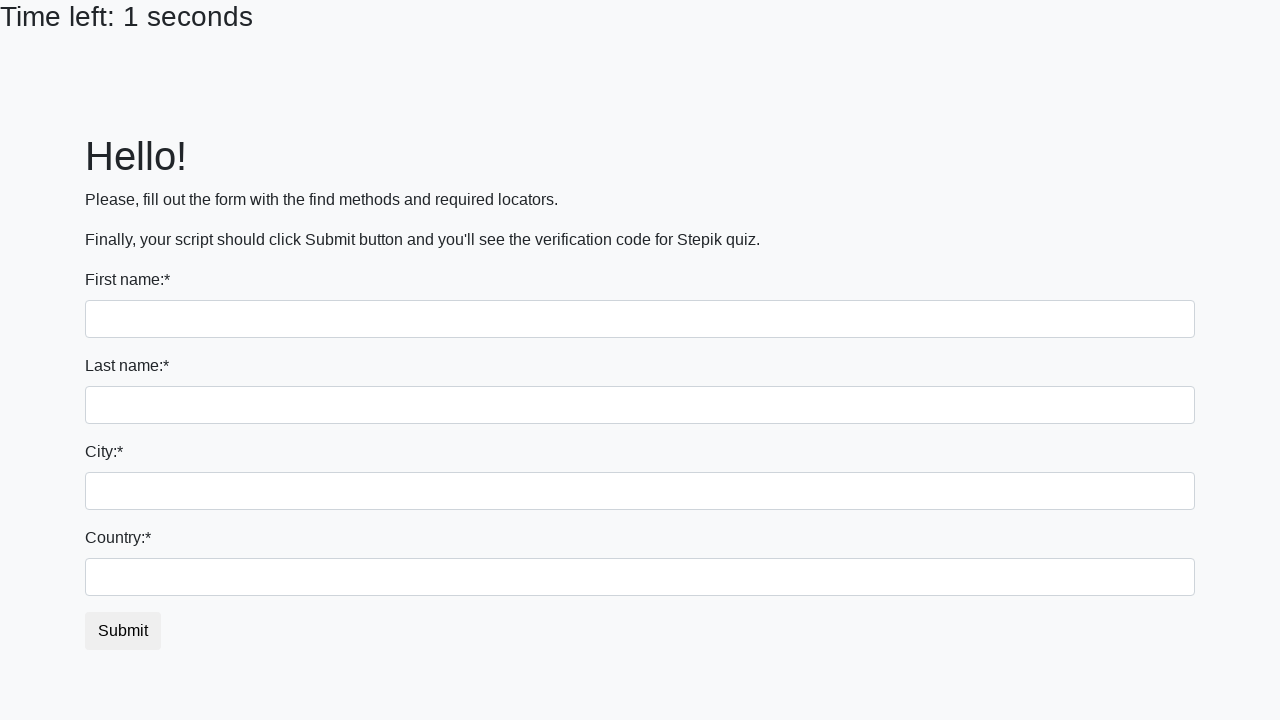

Filled first name field with 'Mikhail' on input[name='first_name']
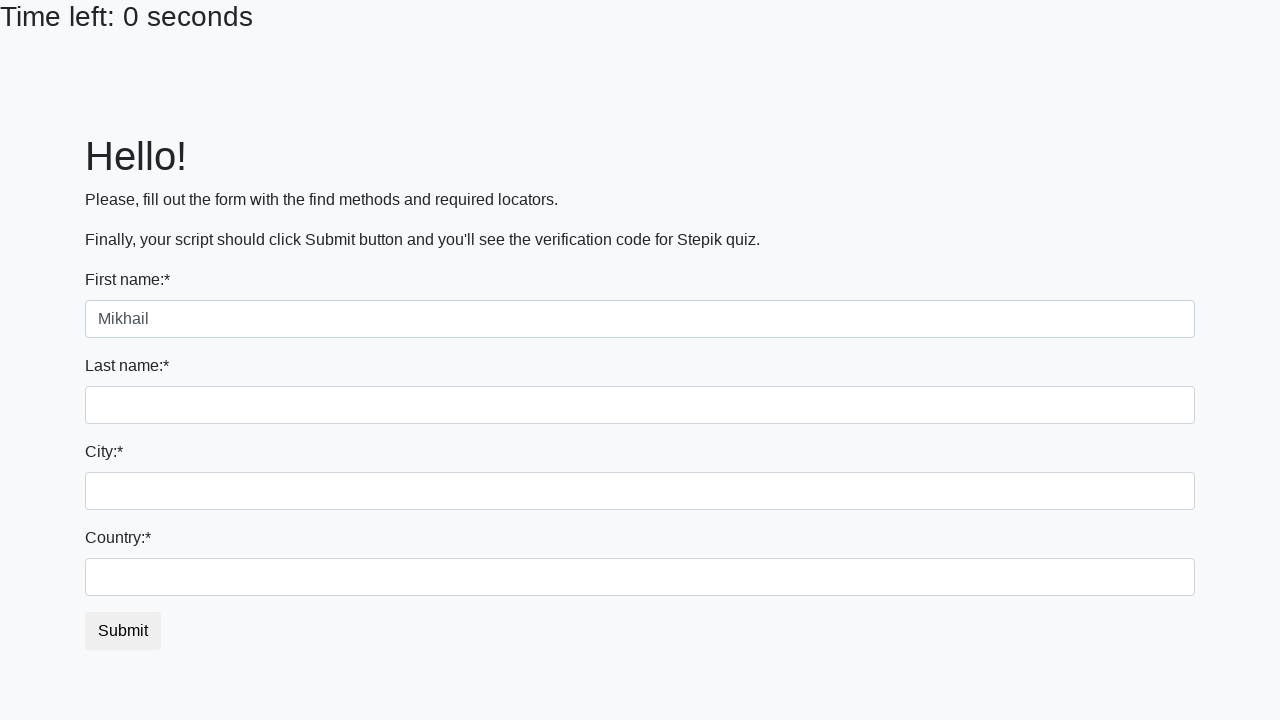

Filled last name field with 'Kentovich' on input[name='last_name']
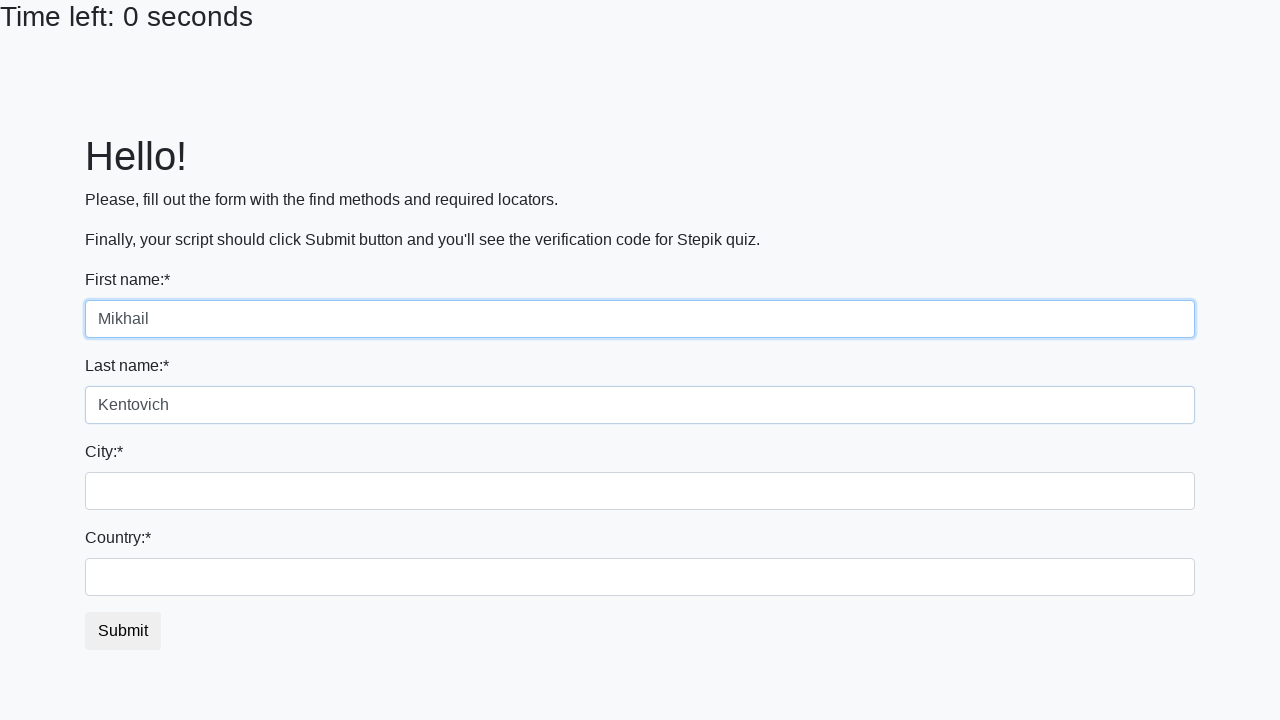

Filled city field with 'Saratov' on input[name='firstname']
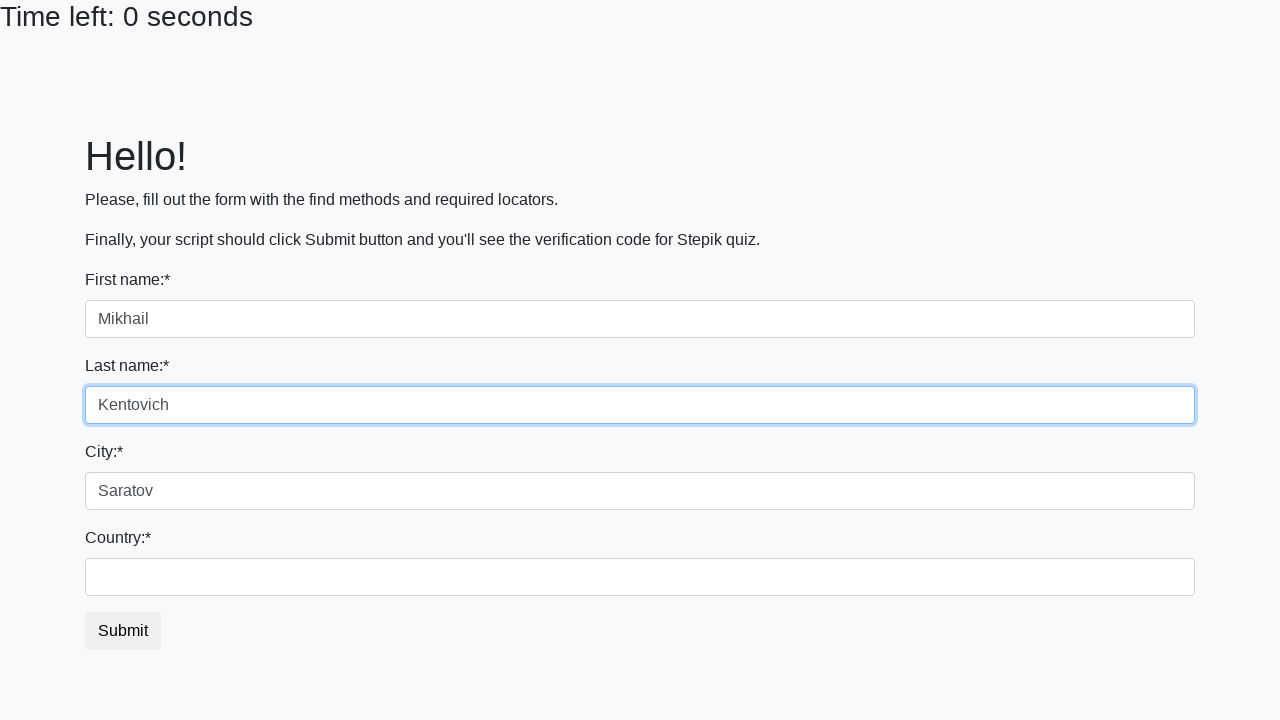

Filled country field with 'Middleearth' on #country
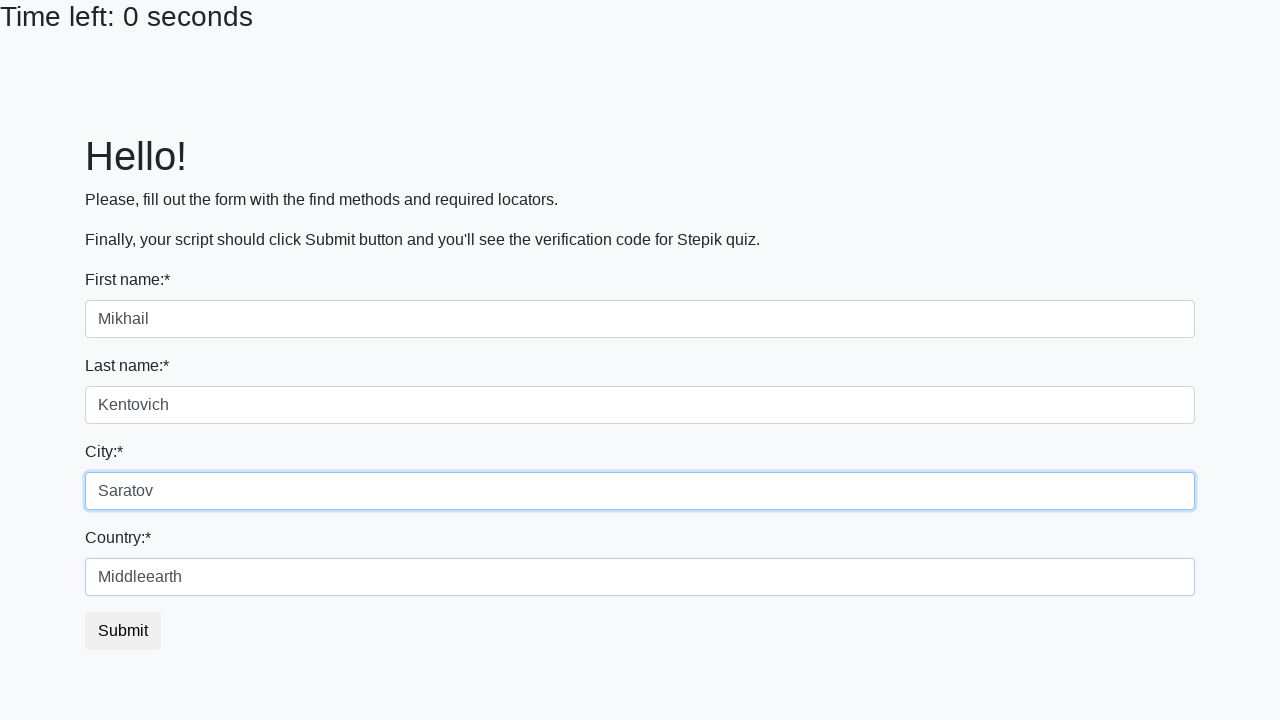

Clicked submit button to submit the form at (123, 631) on #submit_button
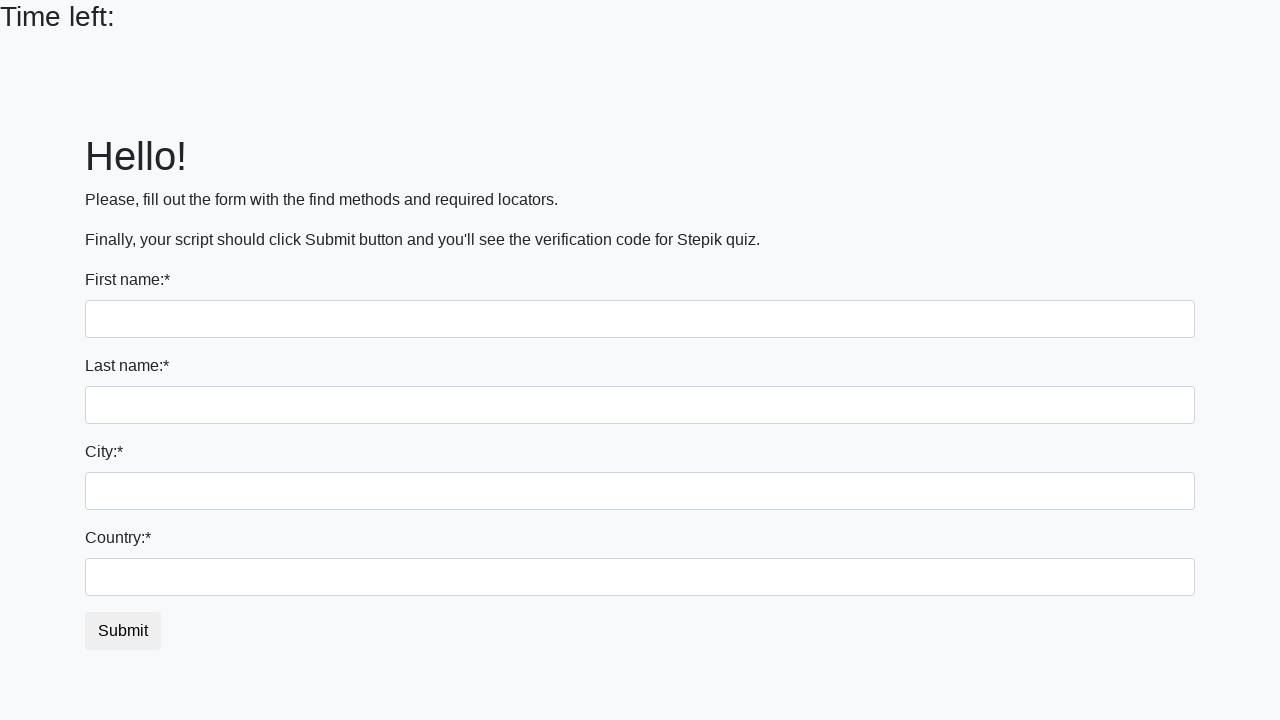

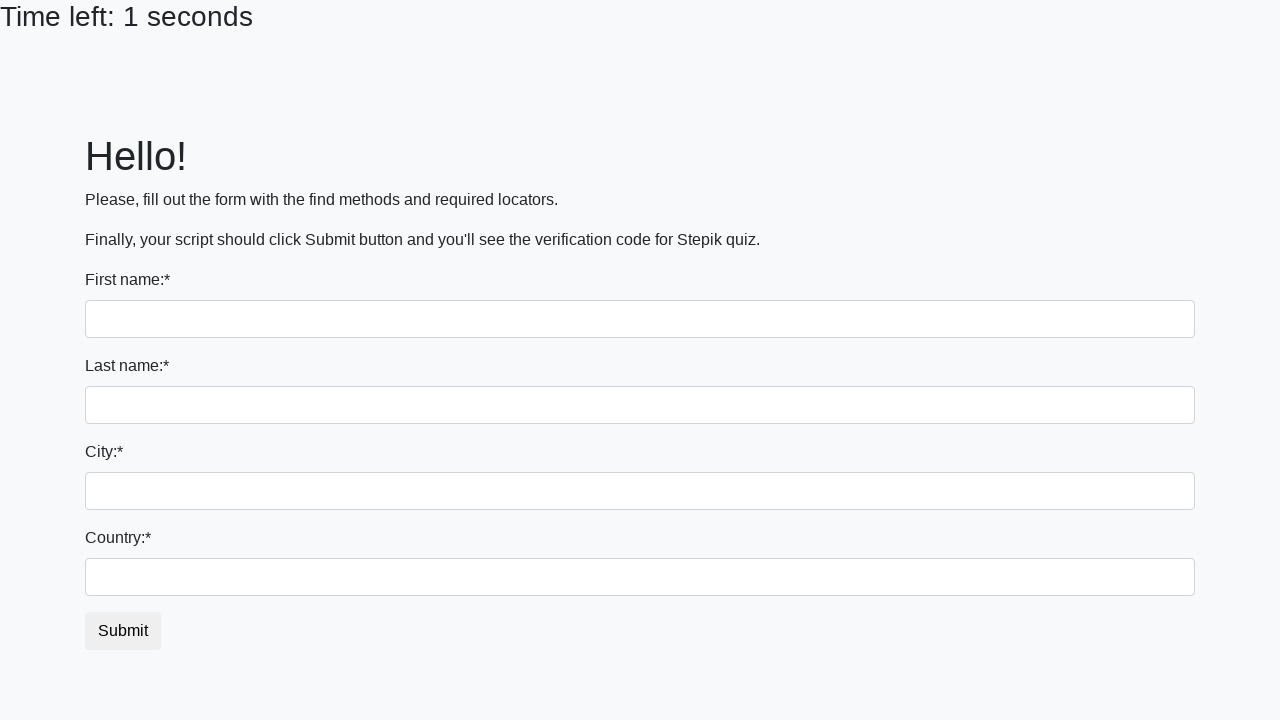